Tests dynamic controls functionality by toggling an input field's enabled state and then typing text into it

Starting URL: https://v1.training-support.net/selenium/dynamic-controls

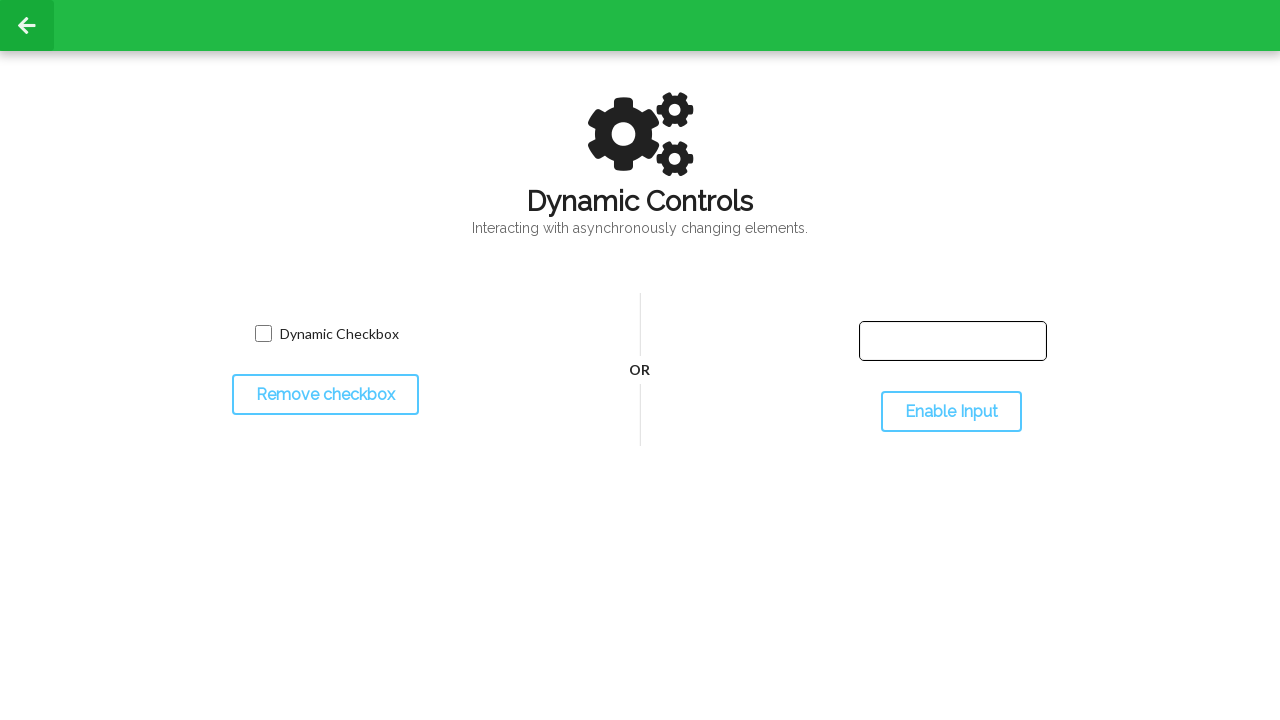

Located the text input element
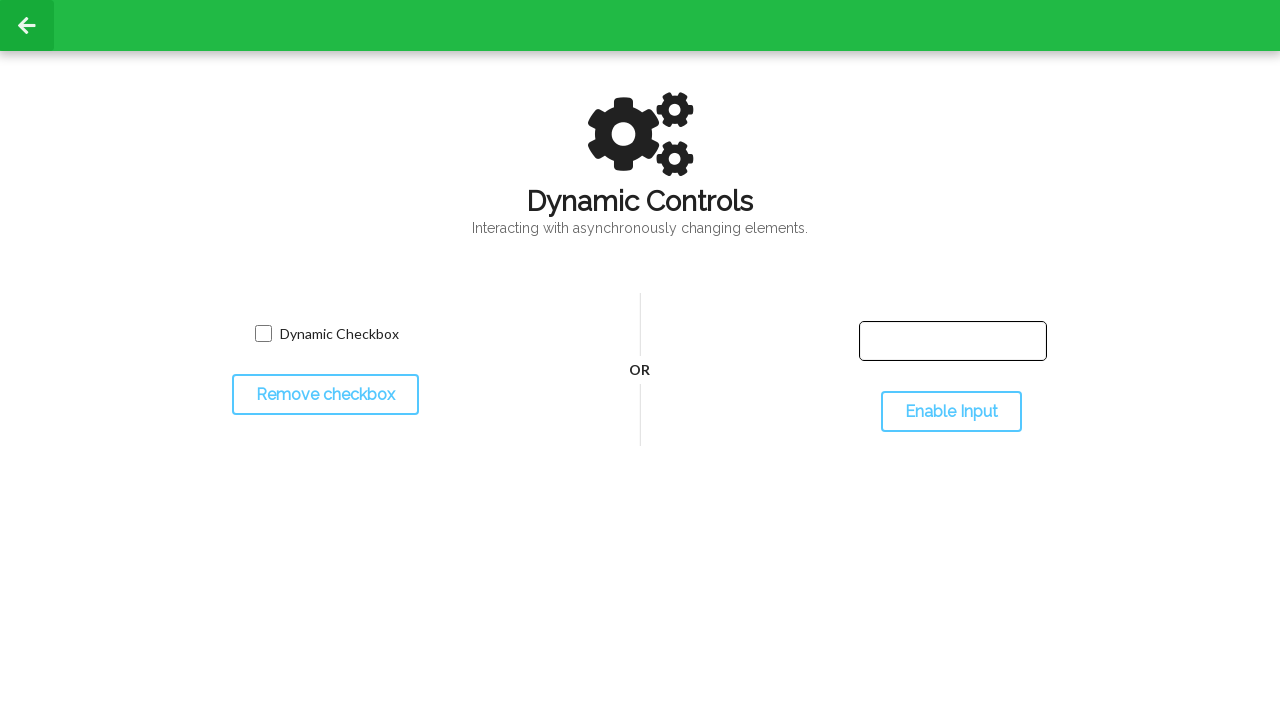

Clicked the toggle input button to enable the text box at (951, 412) on #toggleInput
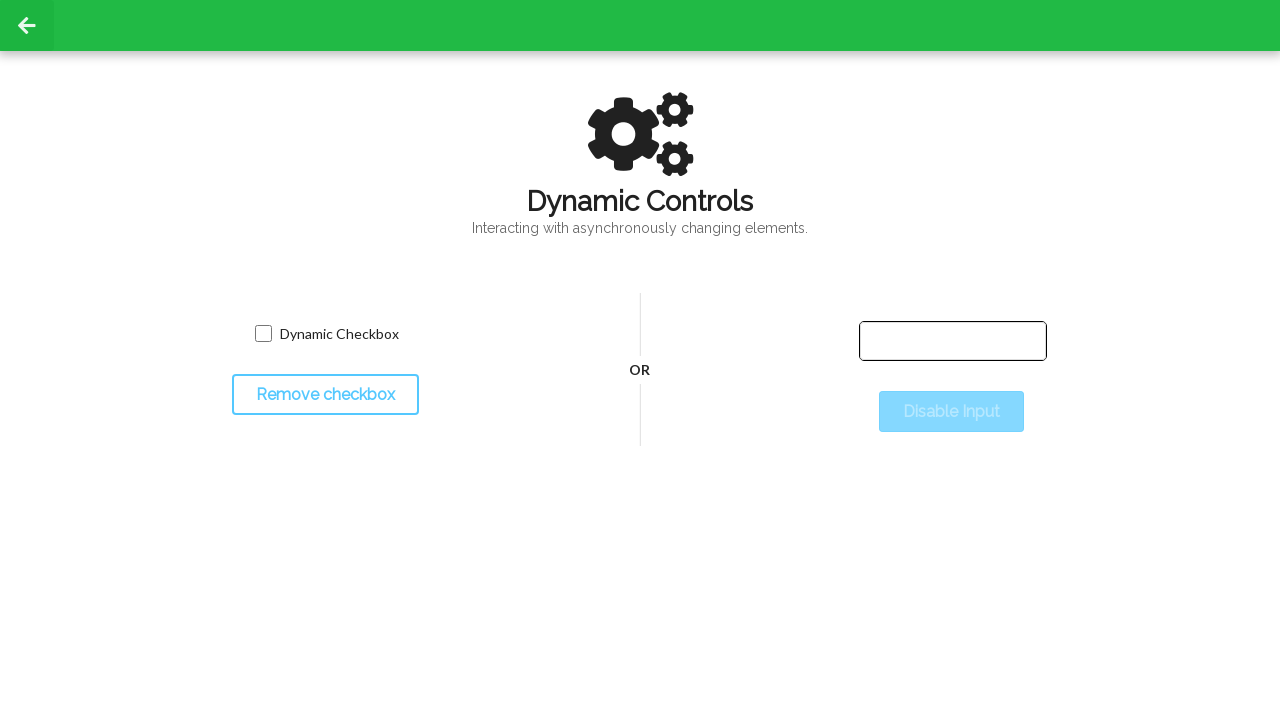

Waited for the text input field to become enabled
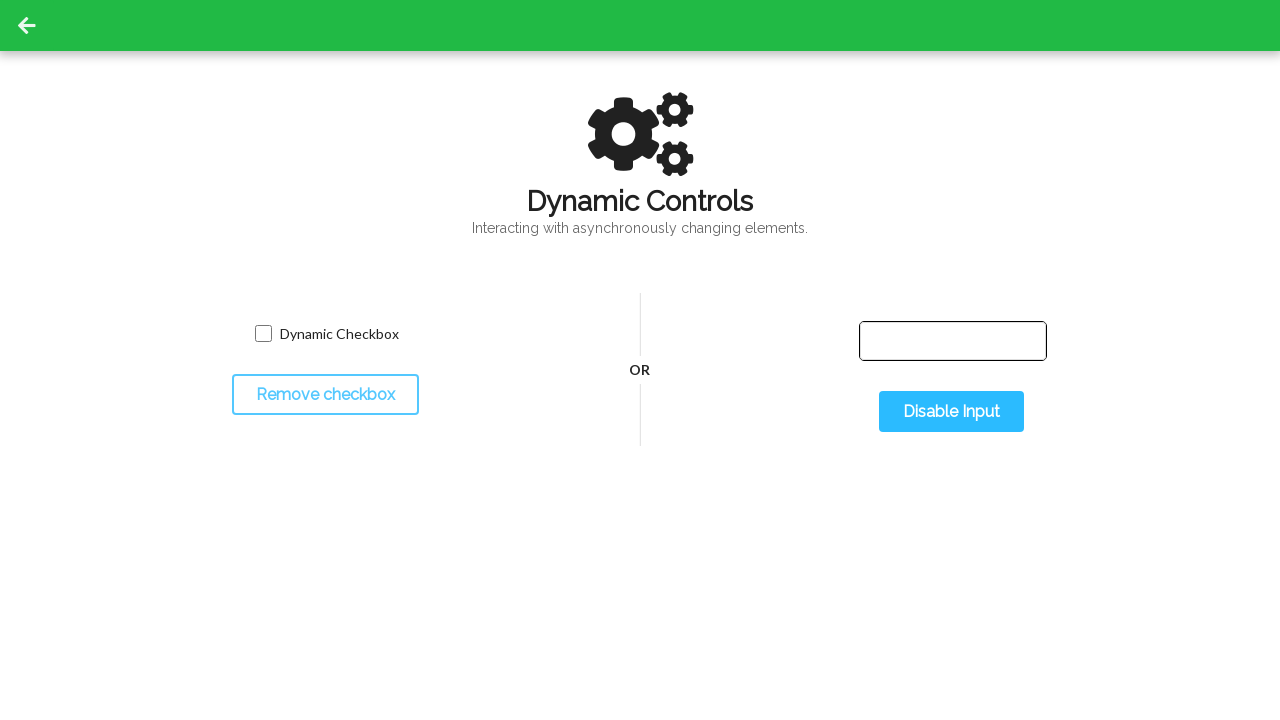

Filled the enabled text input field with 'Selenium with Python' on #input-text
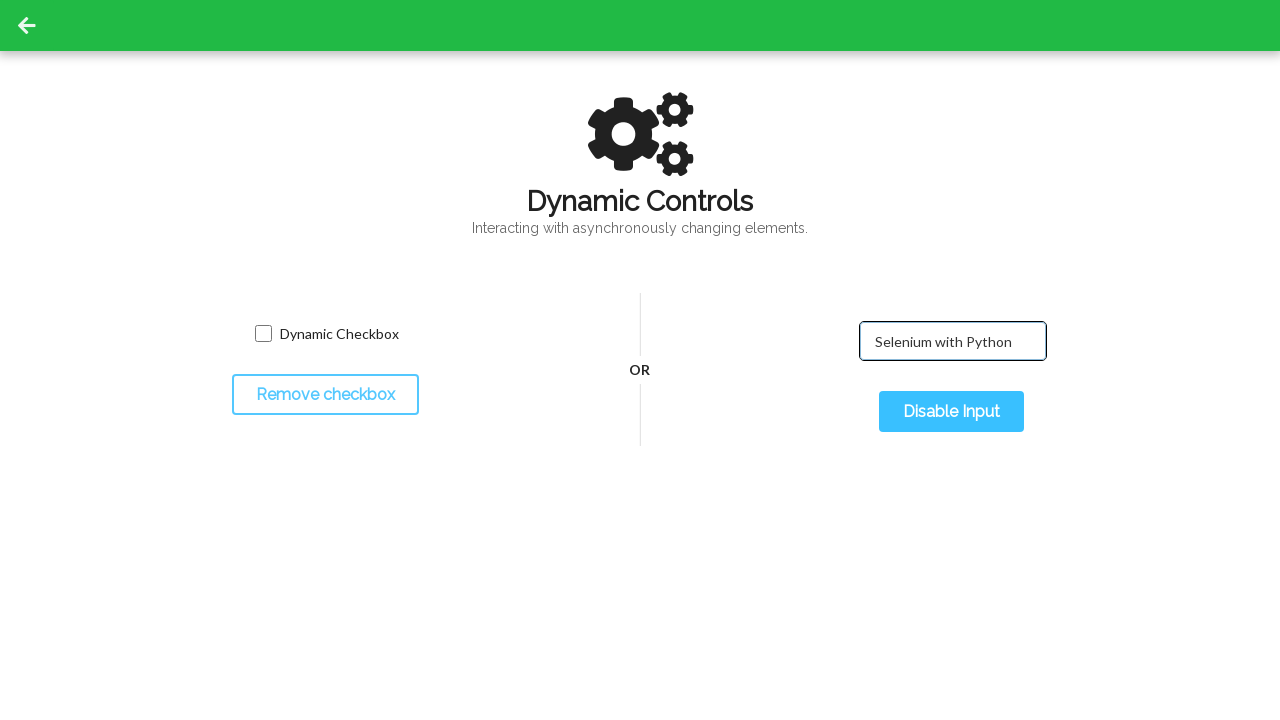

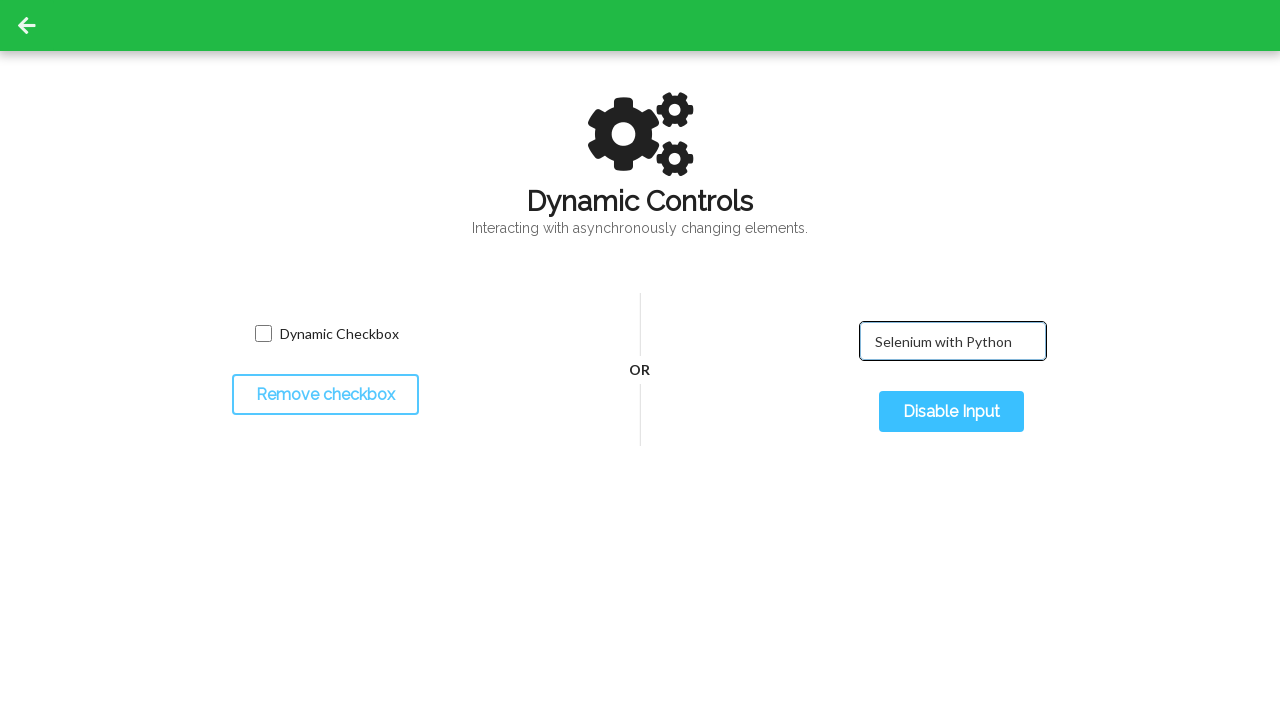